Tests filtering to display all items after applying other filters

Starting URL: https://demo.playwright.dev/todomvc

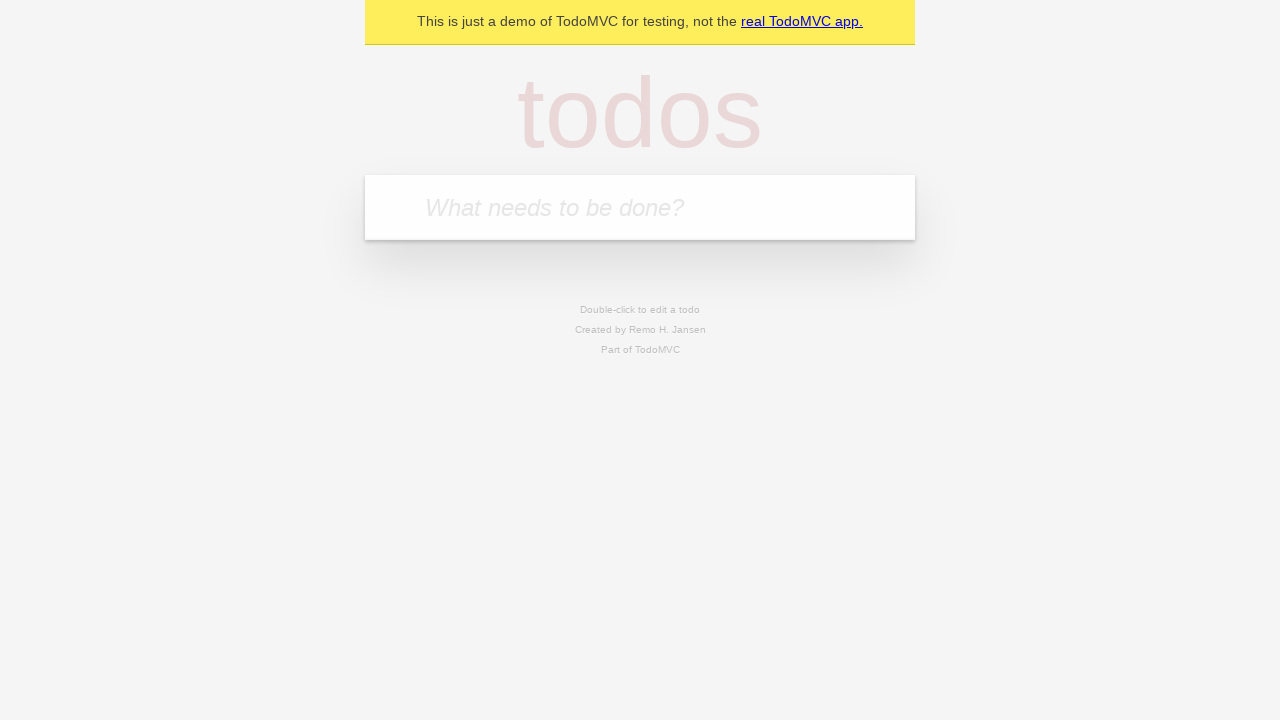

Filled todo input with 'buy some cheese' on internal:attr=[placeholder="What needs to be done?"i]
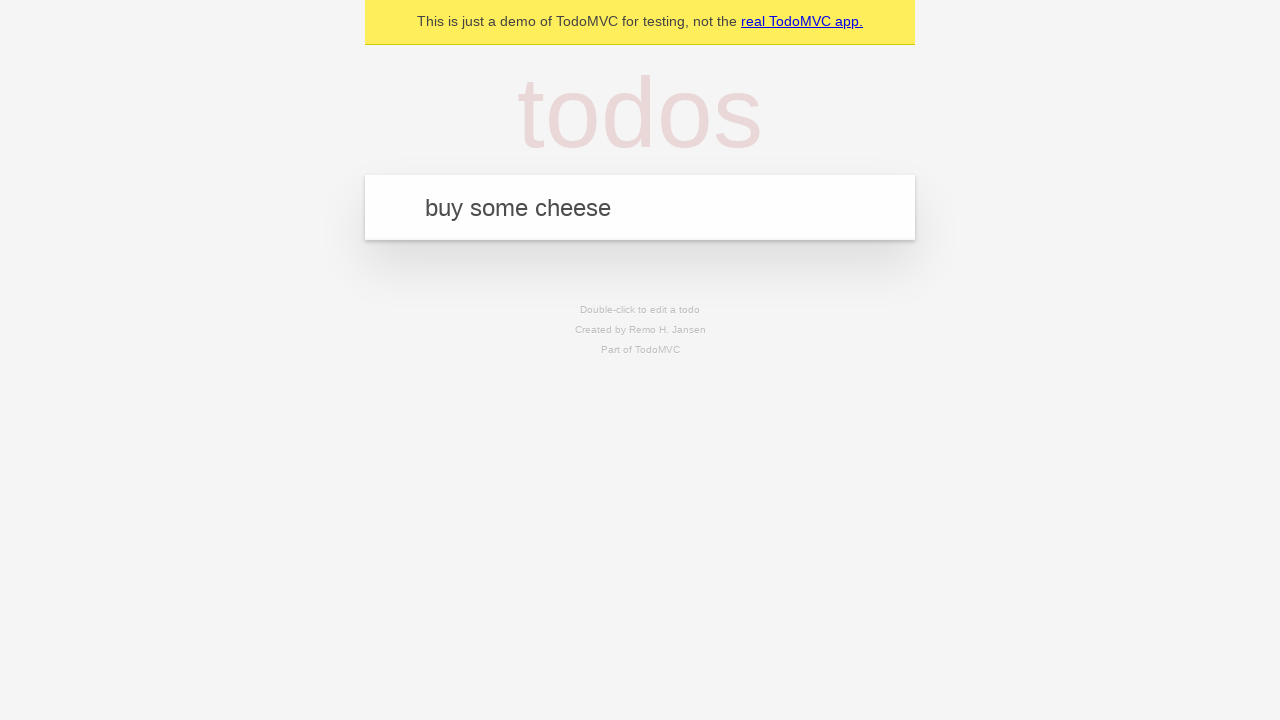

Pressed Enter to create first todo on internal:attr=[placeholder="What needs to be done?"i]
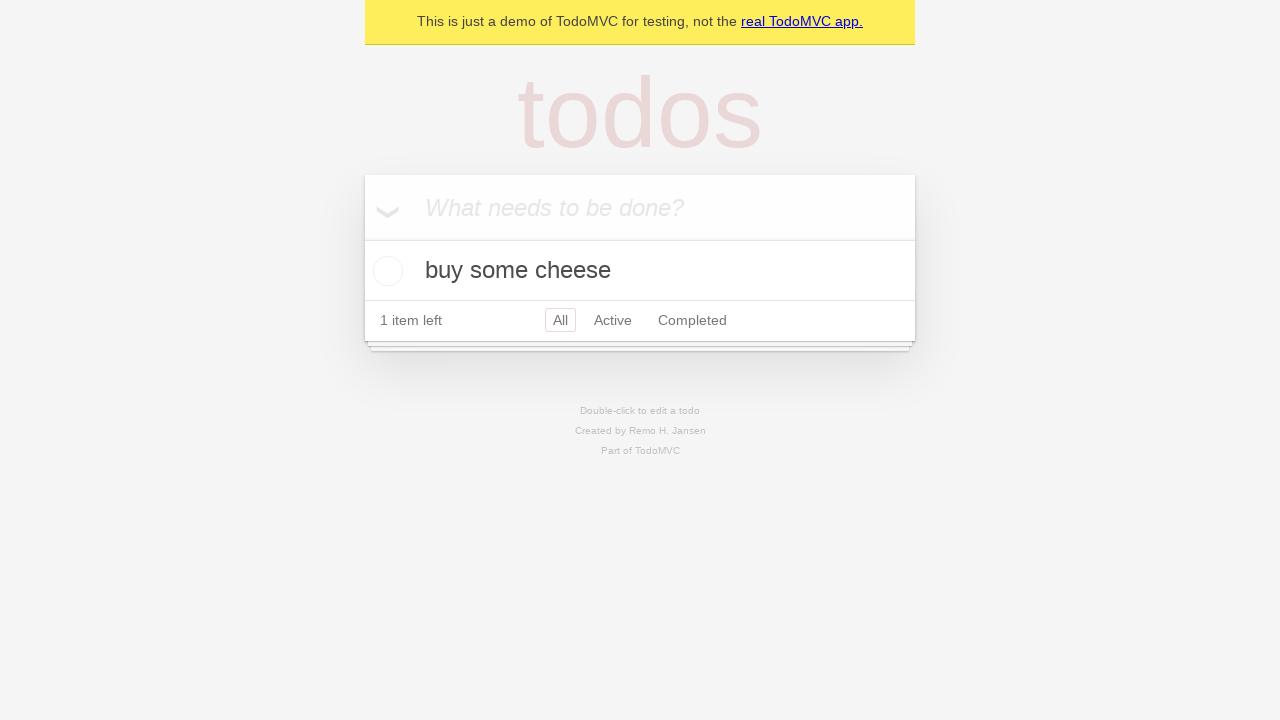

Filled todo input with 'feed the cat' on internal:attr=[placeholder="What needs to be done?"i]
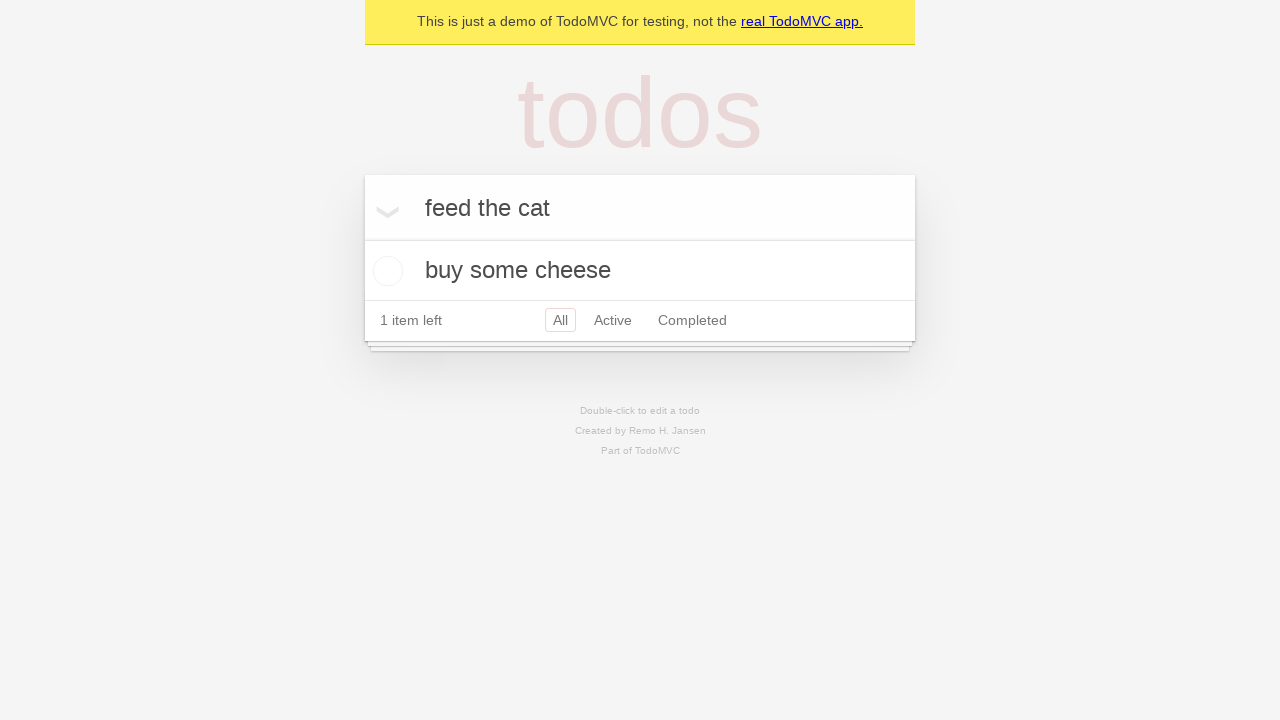

Pressed Enter to create second todo on internal:attr=[placeholder="What needs to be done?"i]
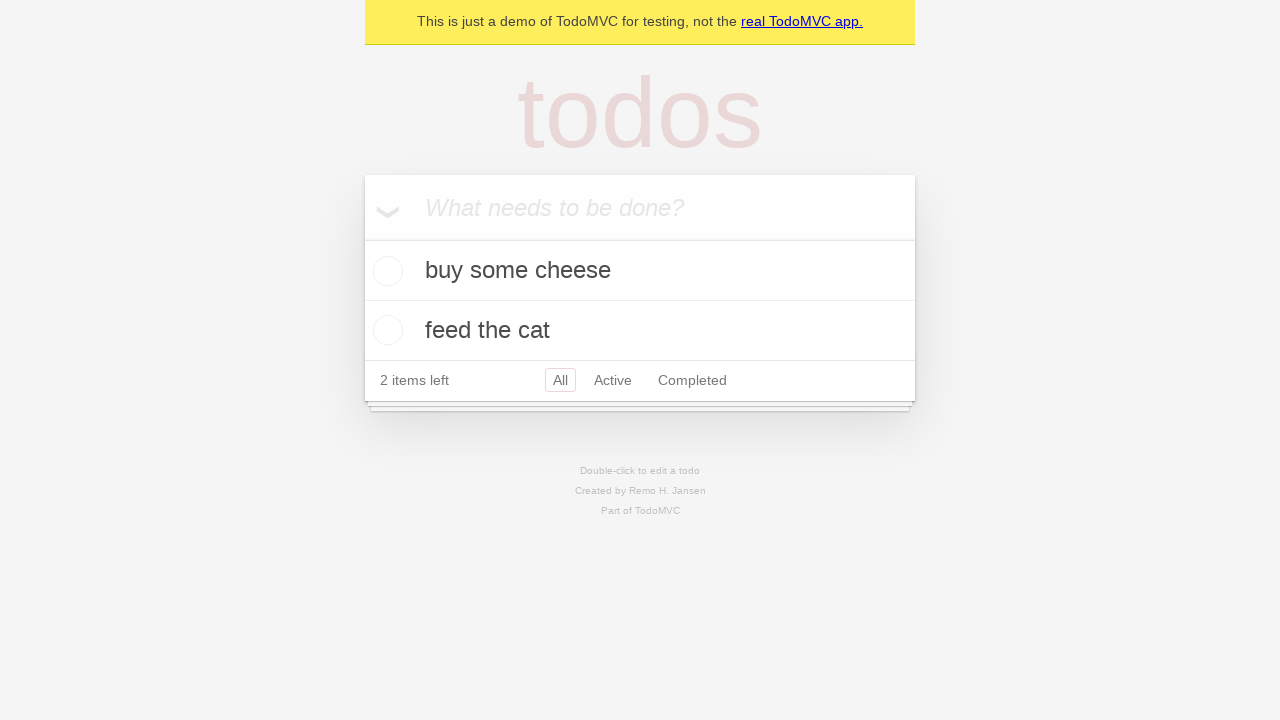

Filled todo input with 'book a doctors appointment' on internal:attr=[placeholder="What needs to be done?"i]
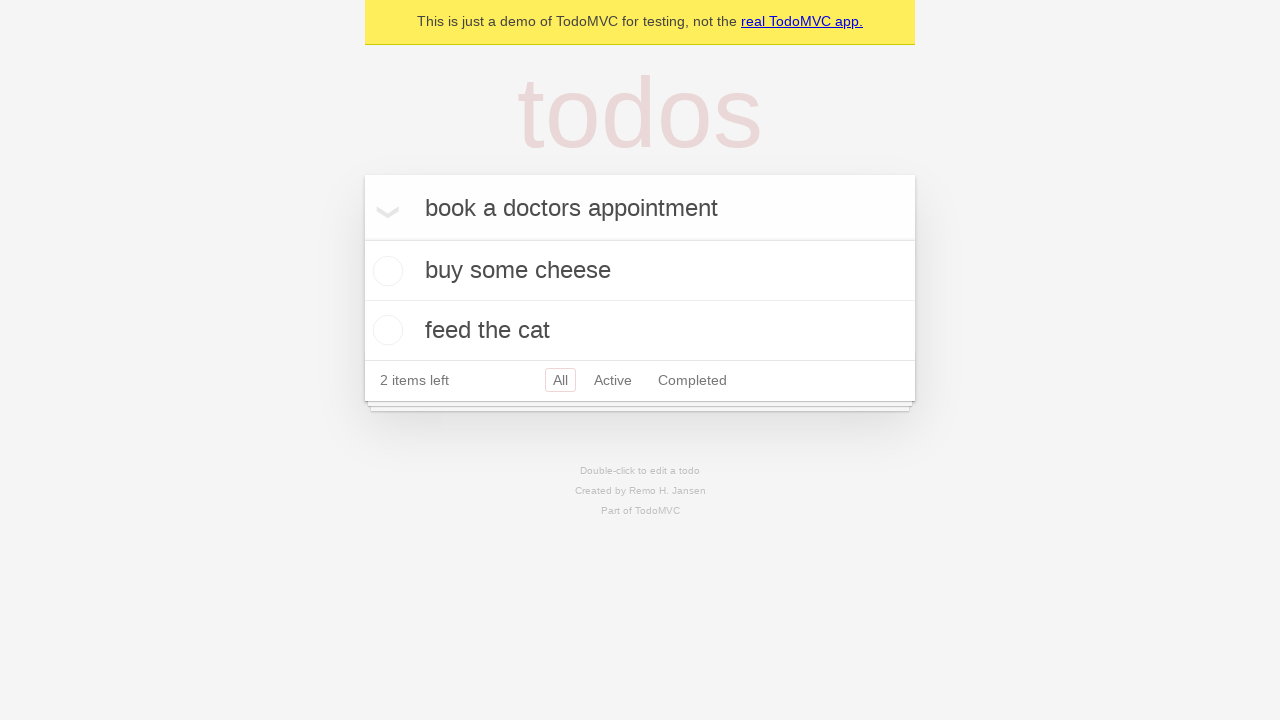

Pressed Enter to create third todo on internal:attr=[placeholder="What needs to be done?"i]
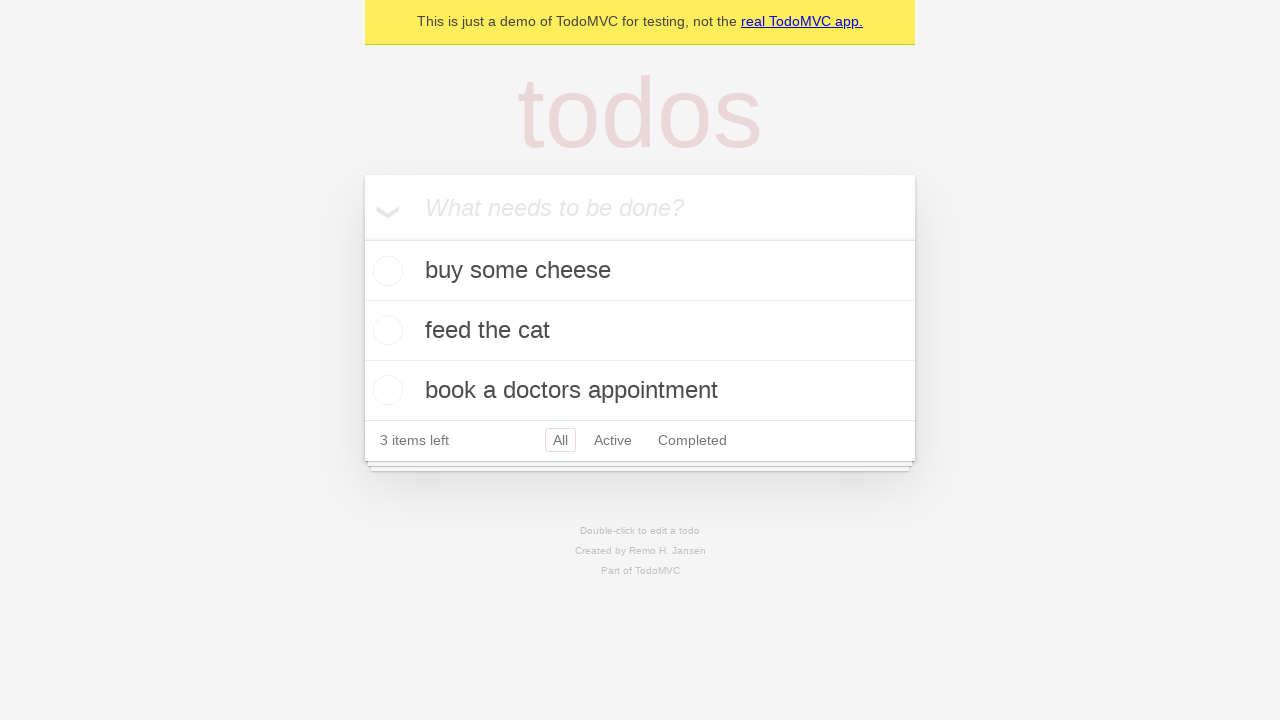

Checked the second todo item at (385, 330) on internal:testid=[data-testid="todo-item"s] >> nth=1 >> internal:role=checkbox
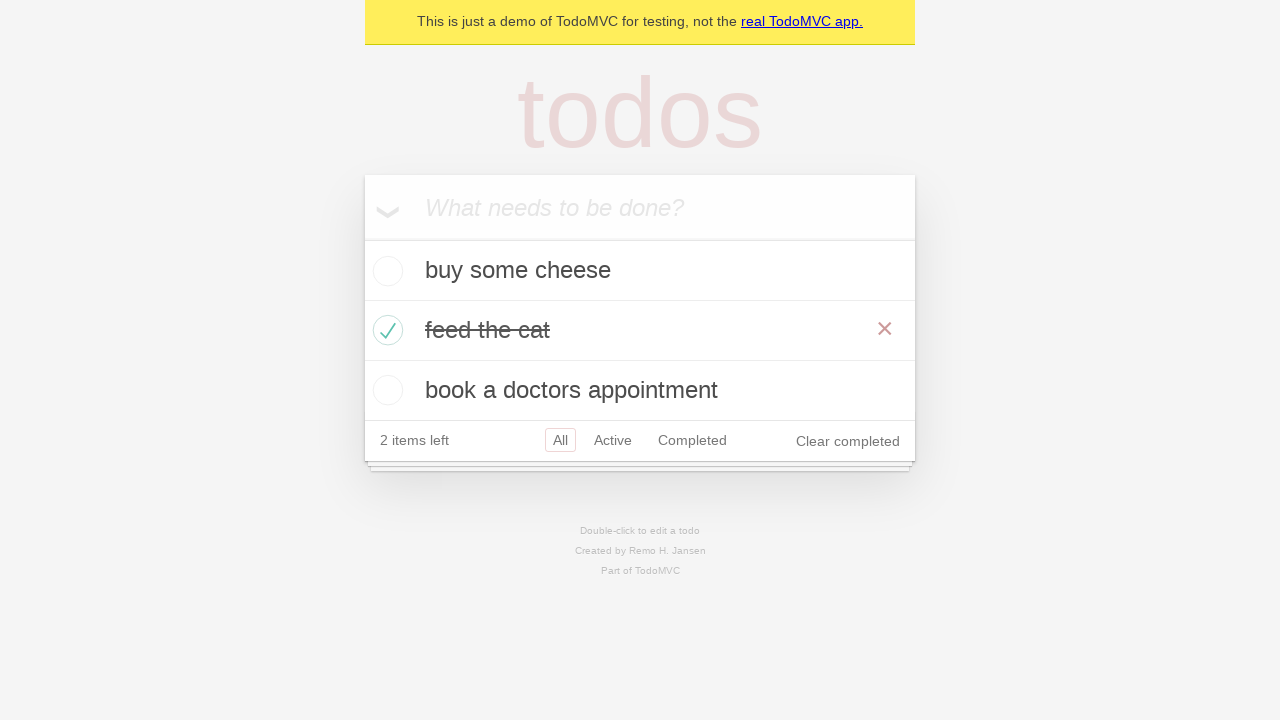

Clicked Active filter link at (613, 440) on internal:role=link[name="Active"i]
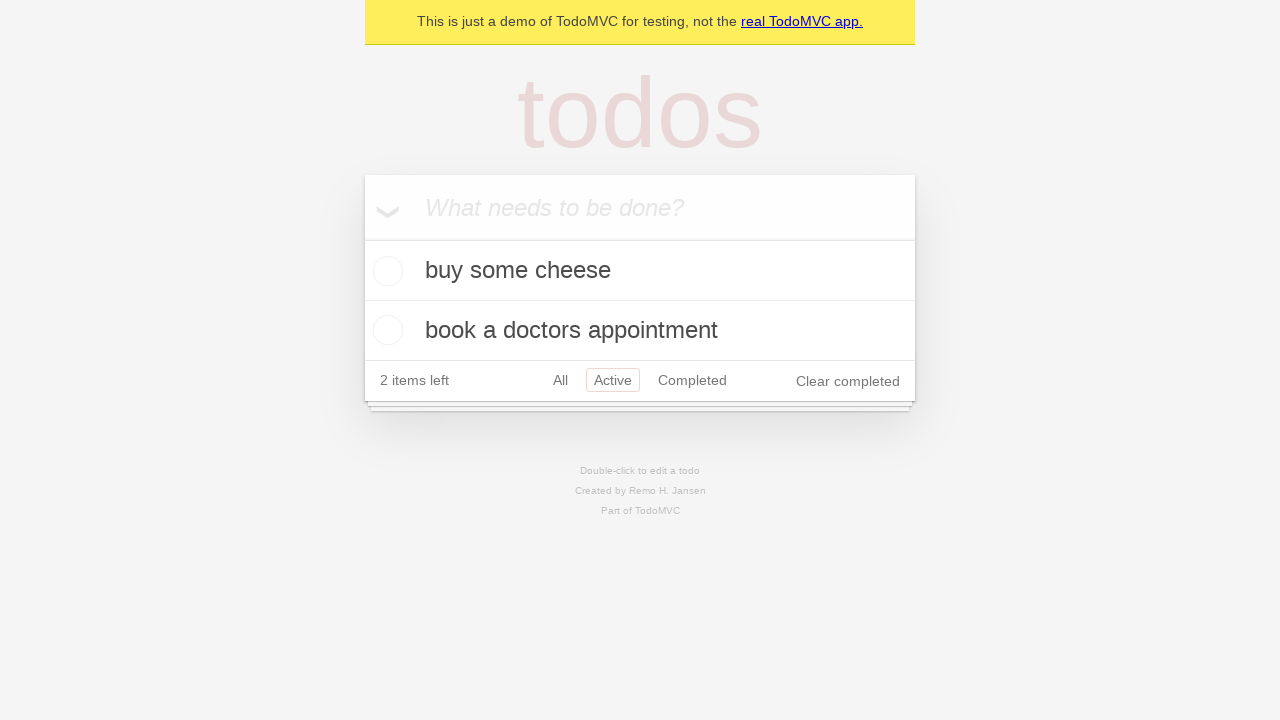

Clicked Completed filter link at (692, 380) on internal:role=link[name="Completed"i]
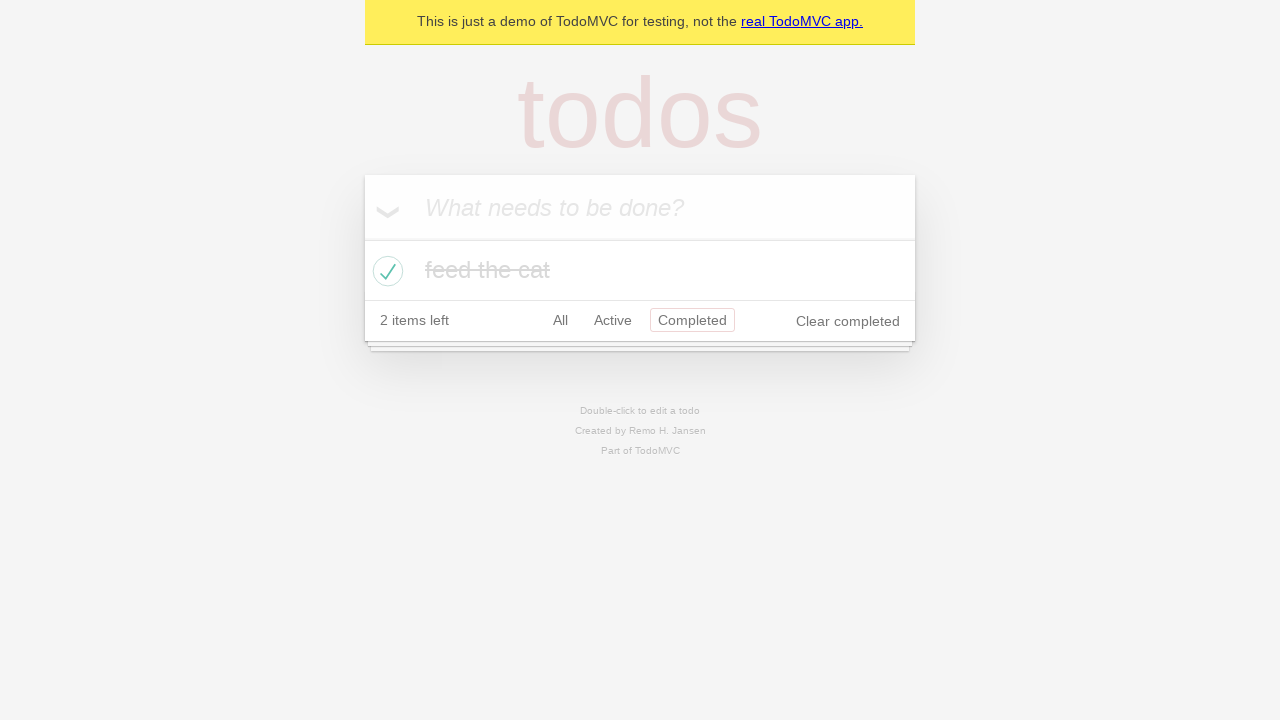

Clicked All filter link to display all items at (560, 320) on internal:role=link[name="All"i]
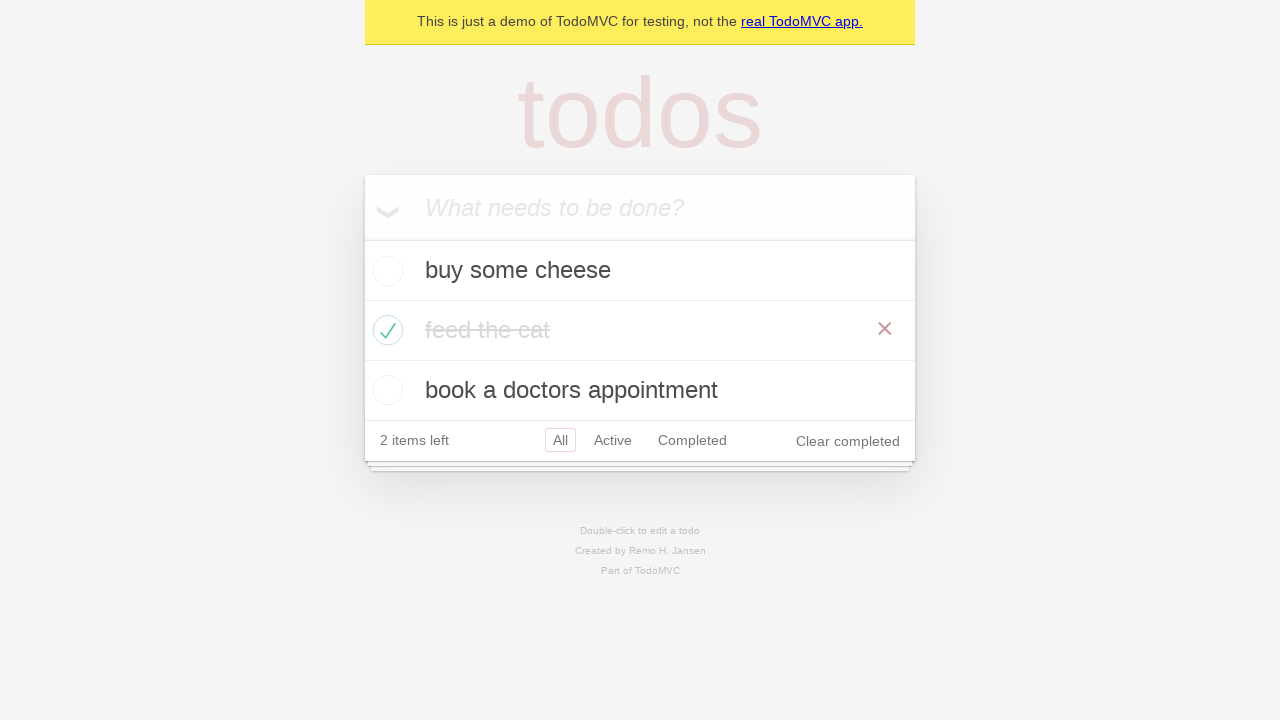

Waited for all 3 todo items to be displayed
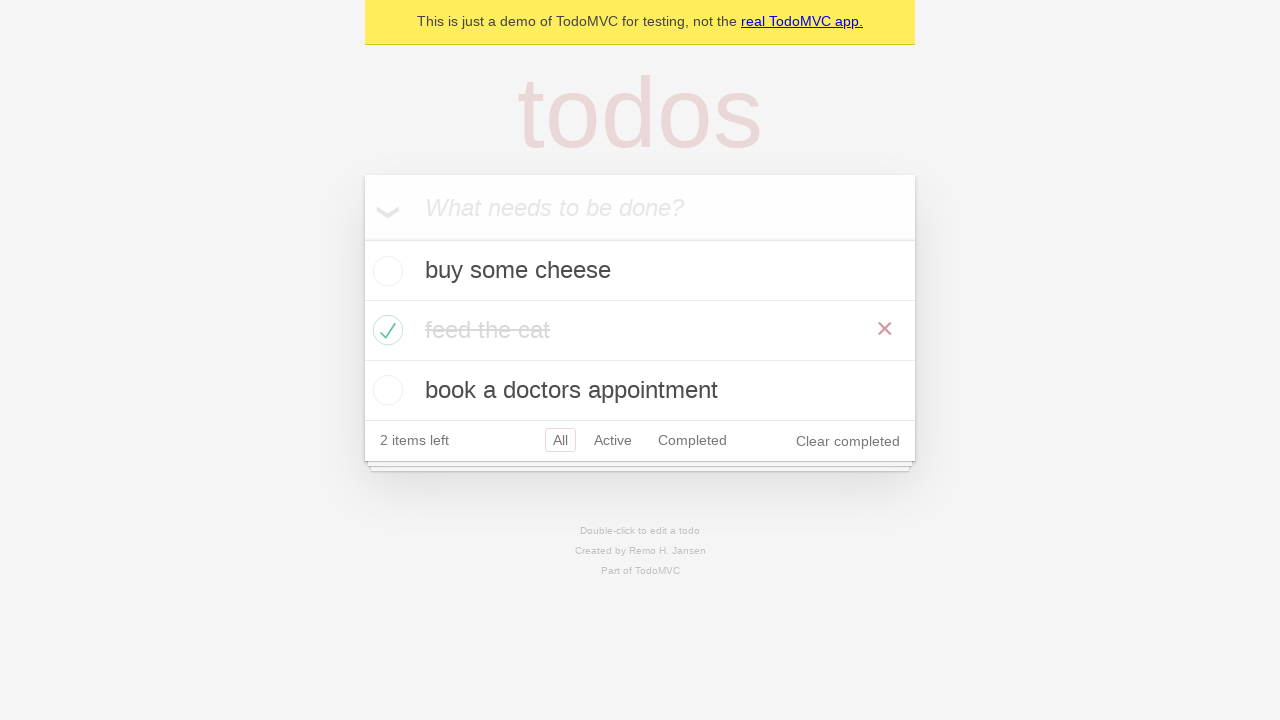

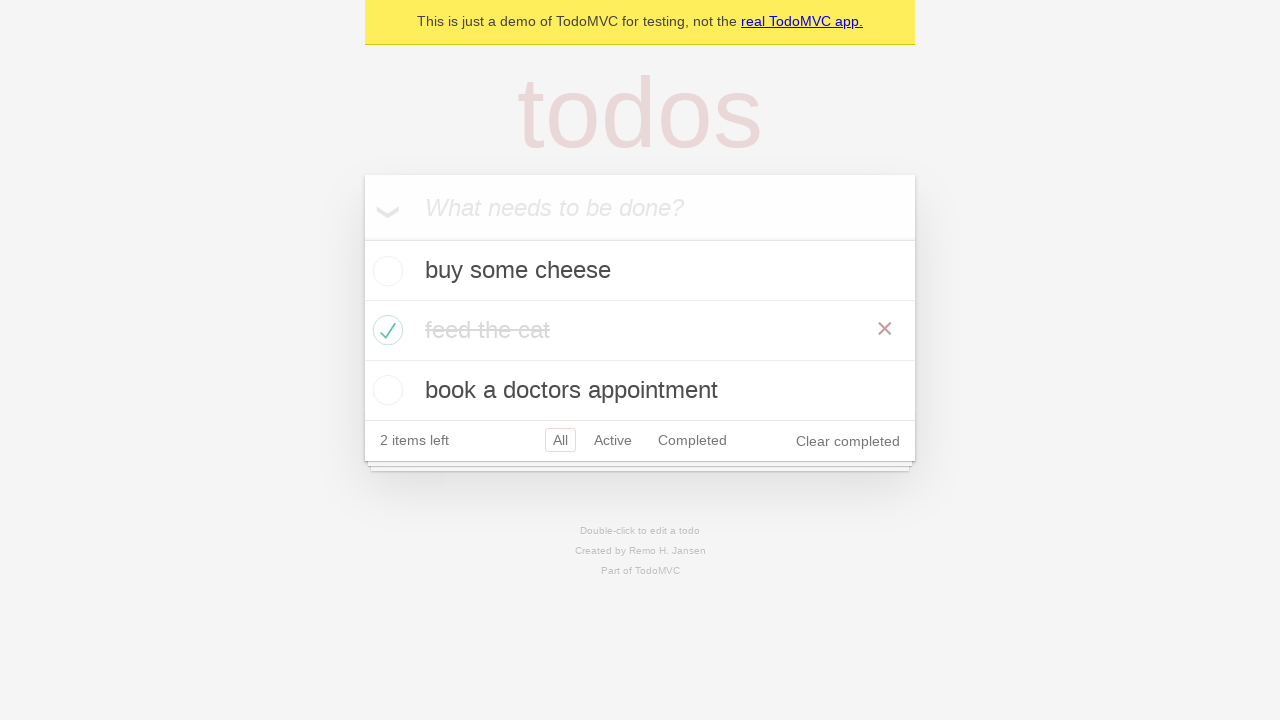